Tests form interaction by entering a number in an input field, clicking submit, and verifying the result message.

Starting URL: https://testpages.herokuapp.com/styled/webdriver-example-page

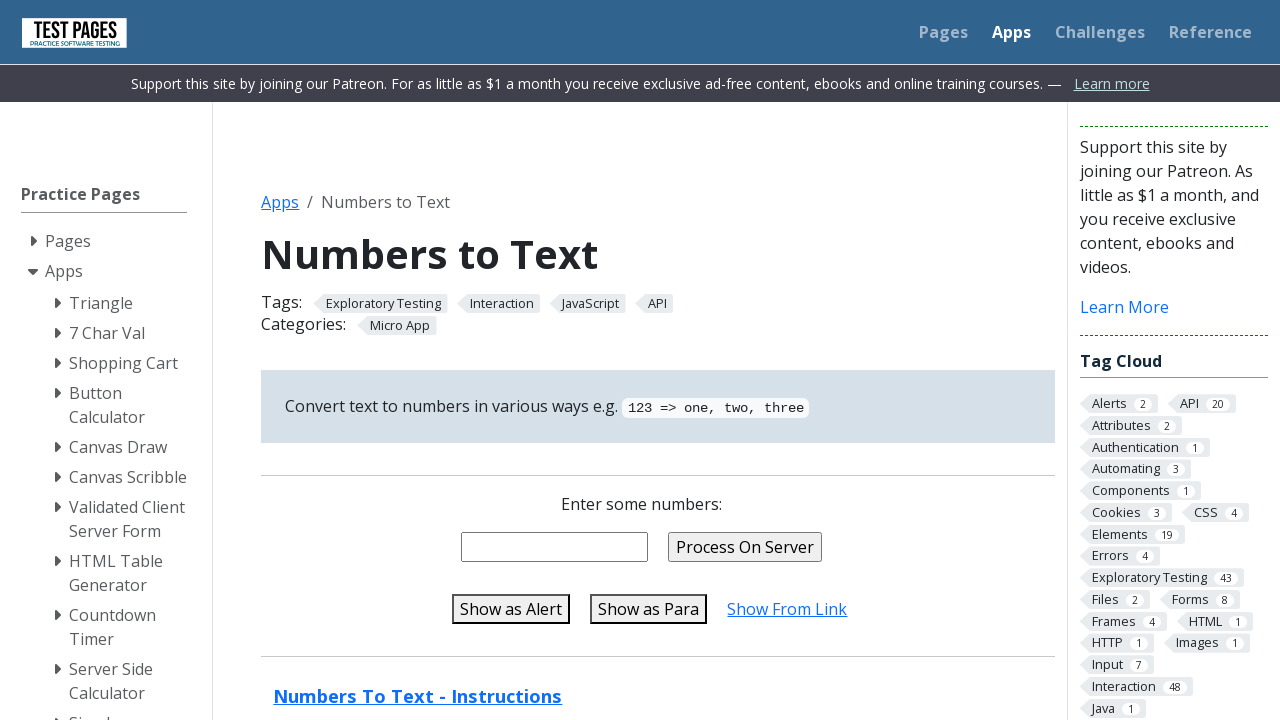

Entered '12345' in the number input field on #numentry
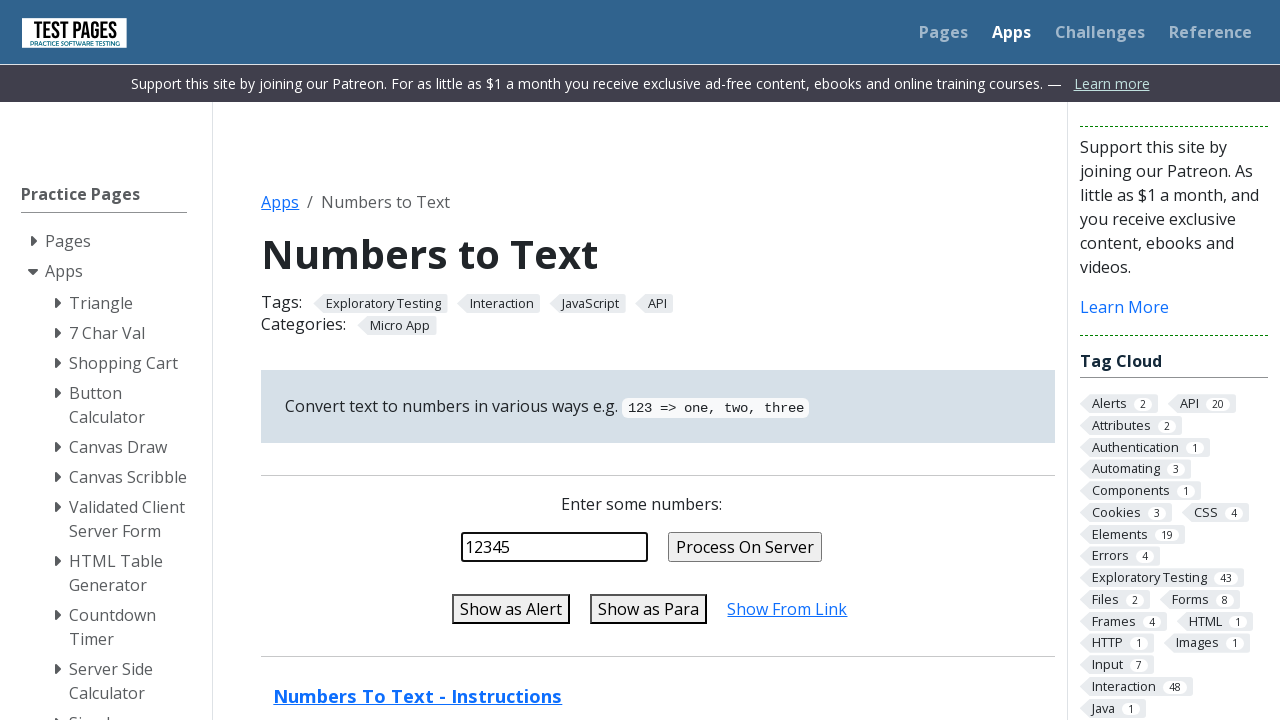

Clicked the submit button at (745, 547) on #submit-to-server
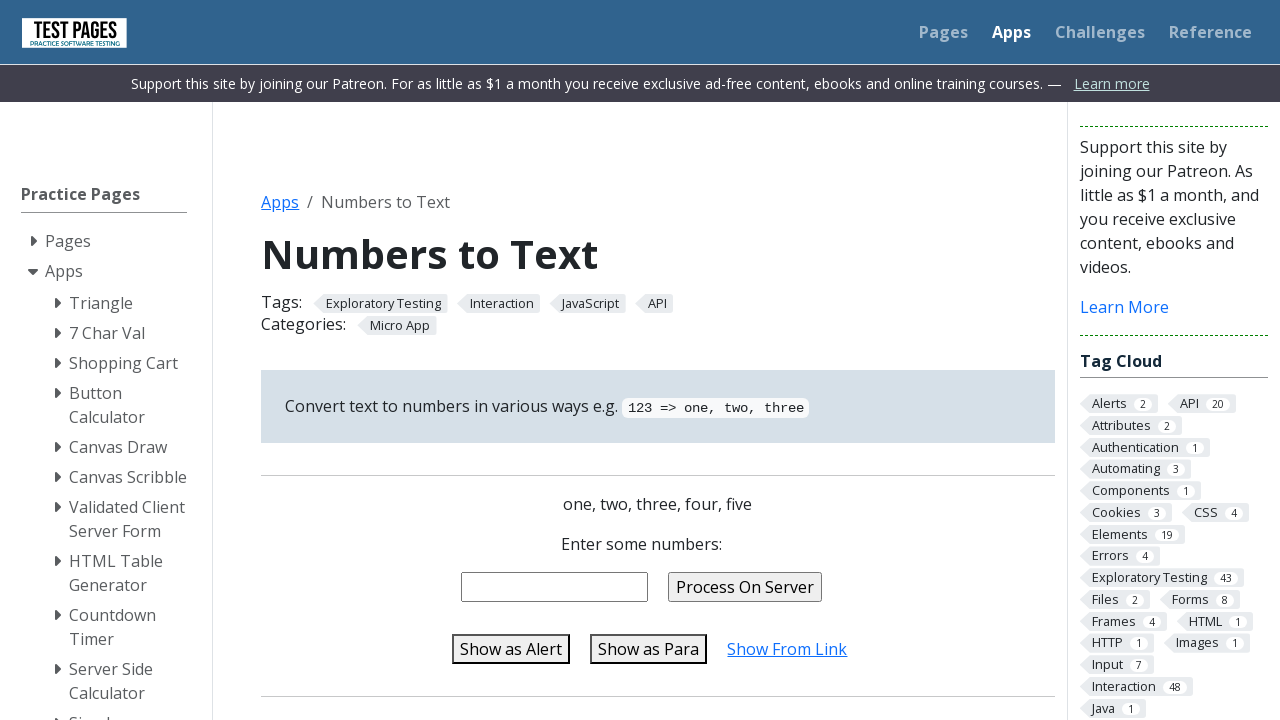

Result message element loaded
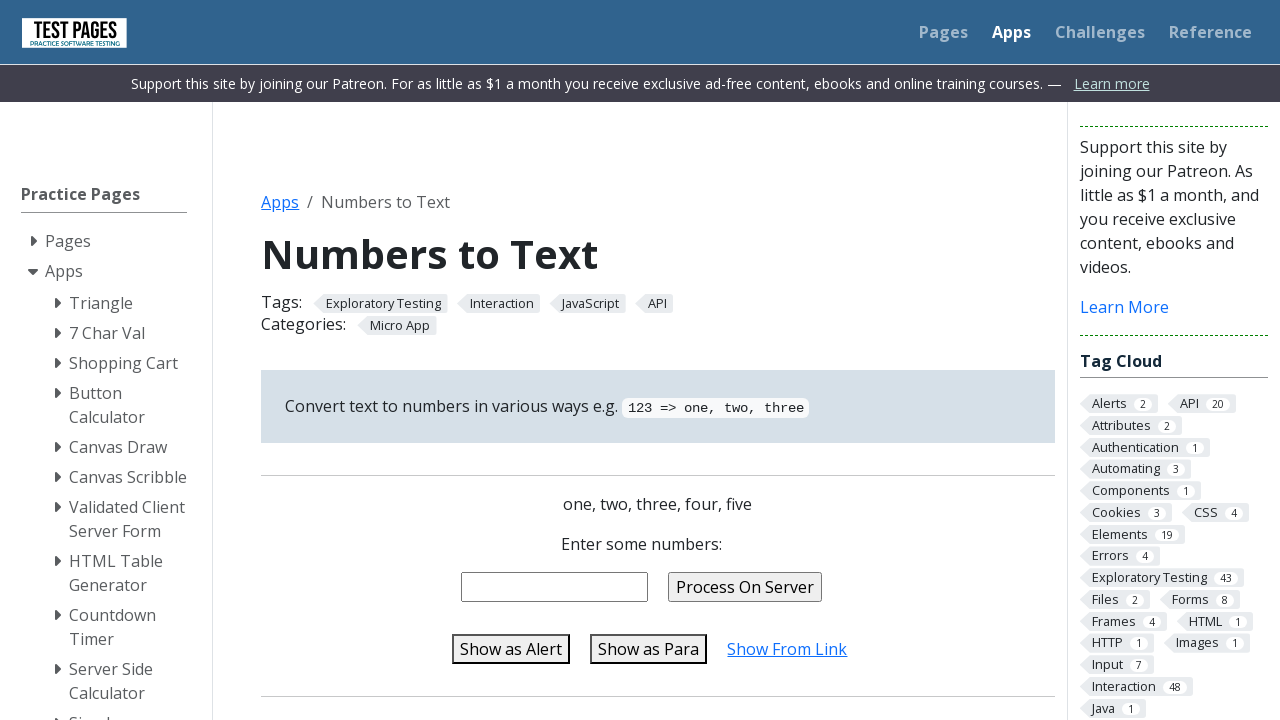

Verified result message shows 'one, two, three, four, five'
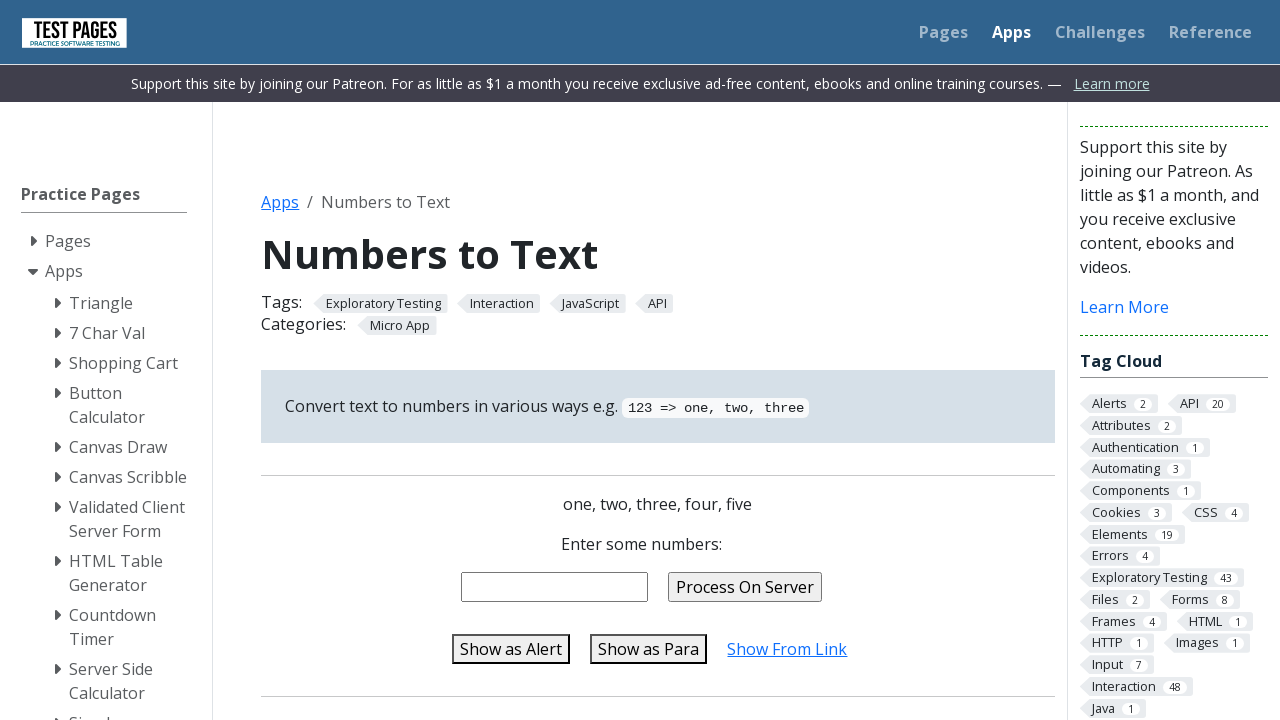

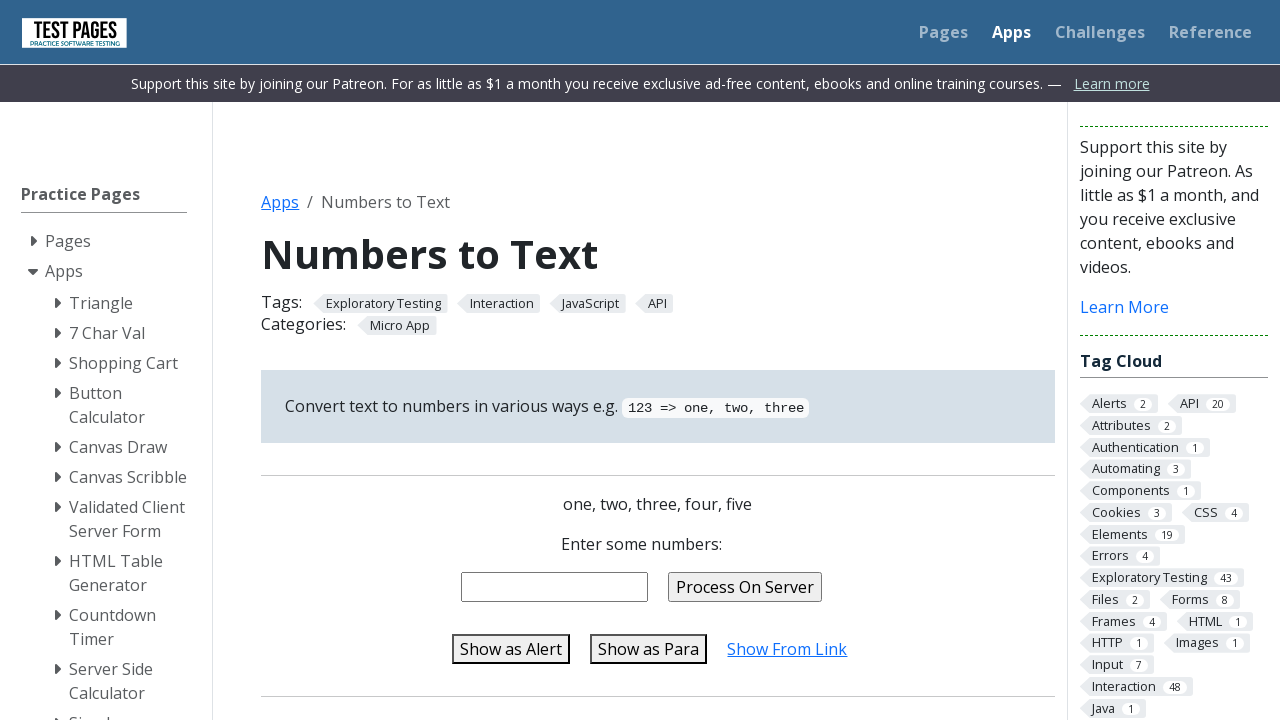